Tests that entering edit mode hides certain elements and focuses the input box.

Starting URL: https://todomvc.com/examples/typescript-angular/#/

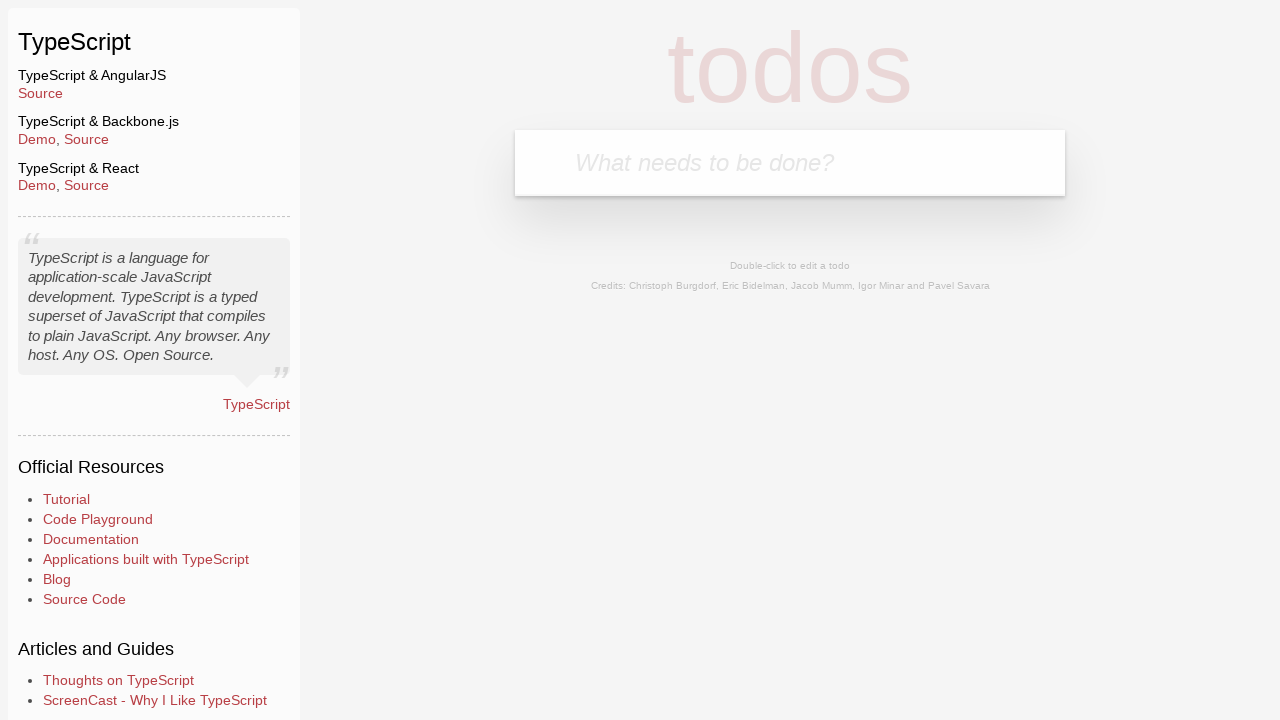

Filled new todo input with 'Lorem' on .new-todo
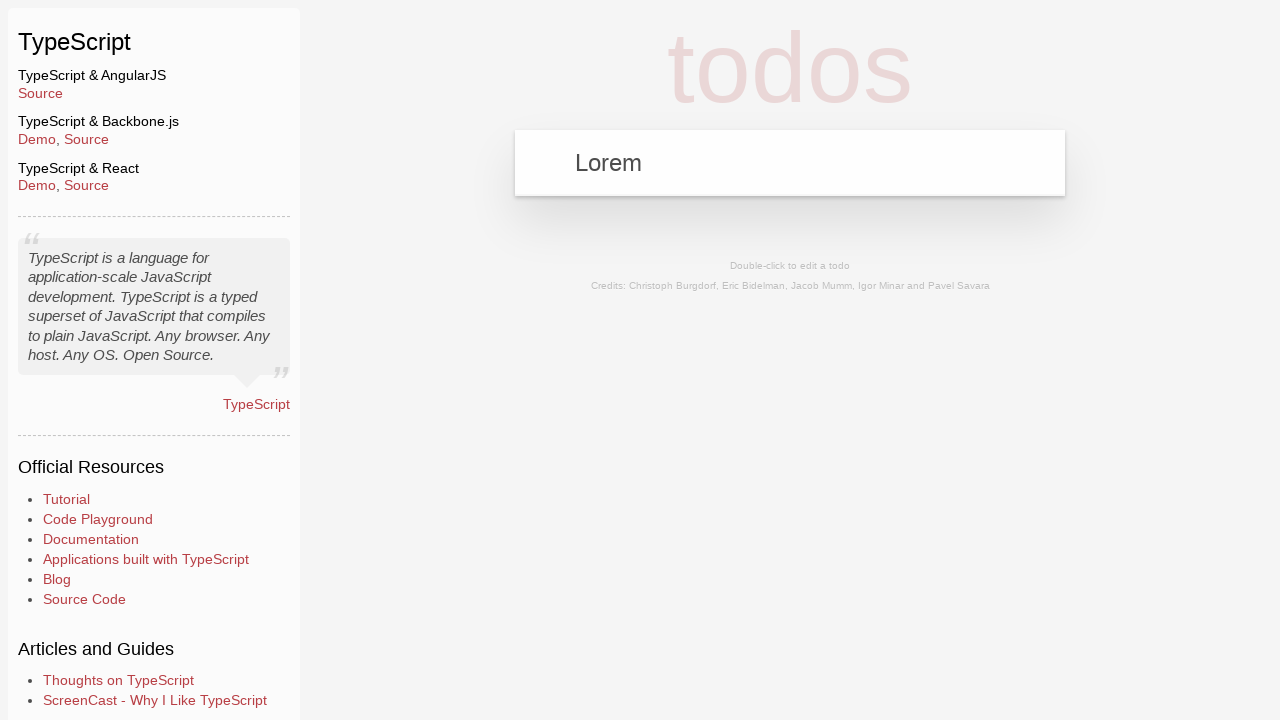

Pressed Enter to add new todo item on .new-todo
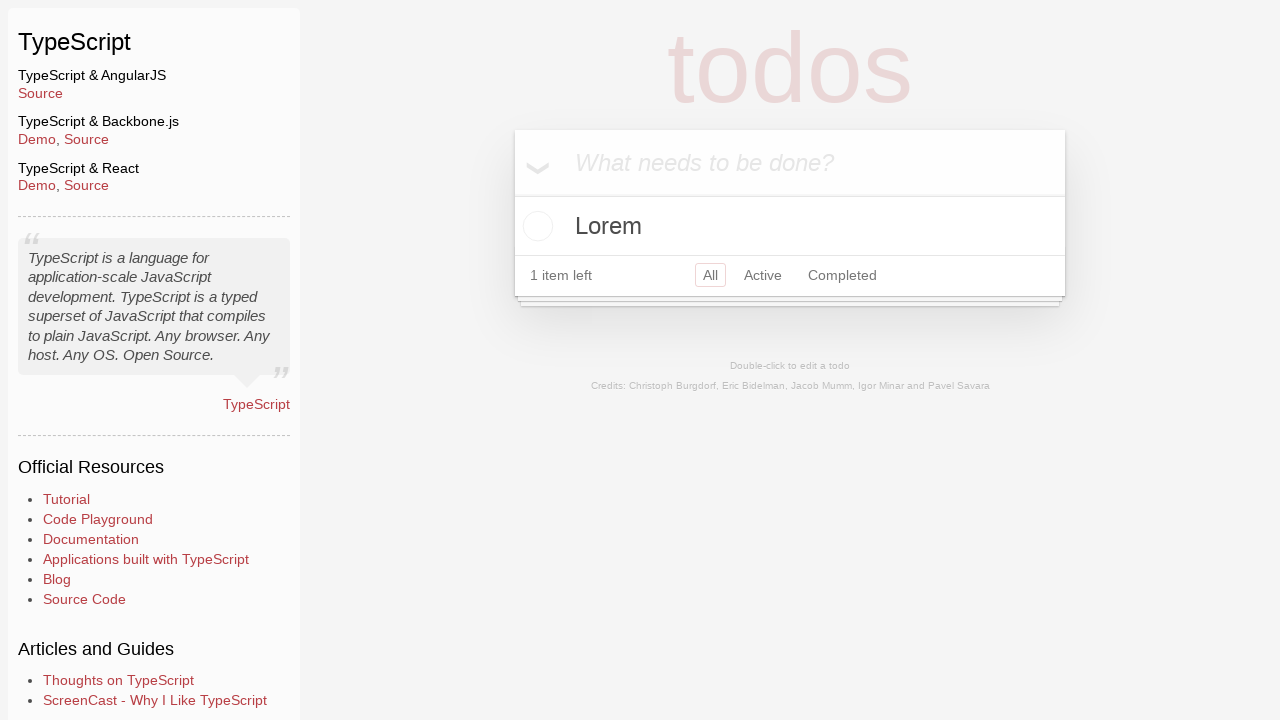

Double-clicked todo item 'Lorem' to enter edit mode at (790, 226) on text=Lorem
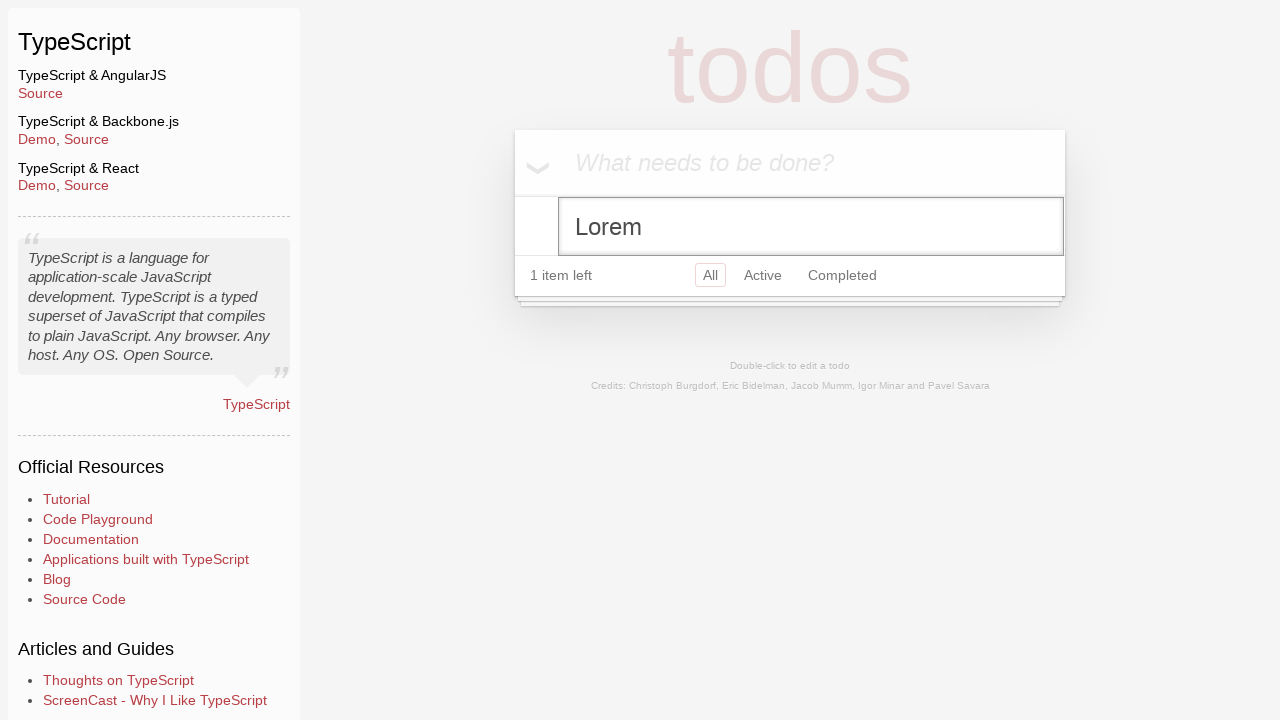

Edit input field is now focused
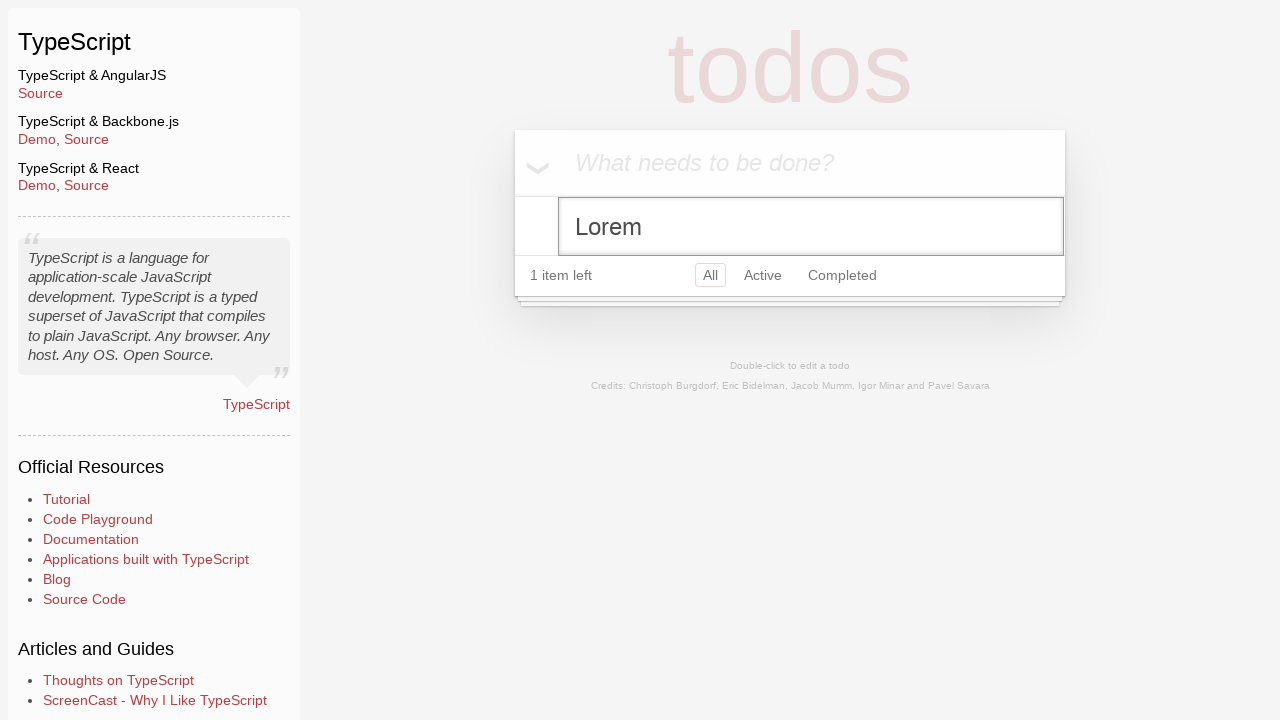

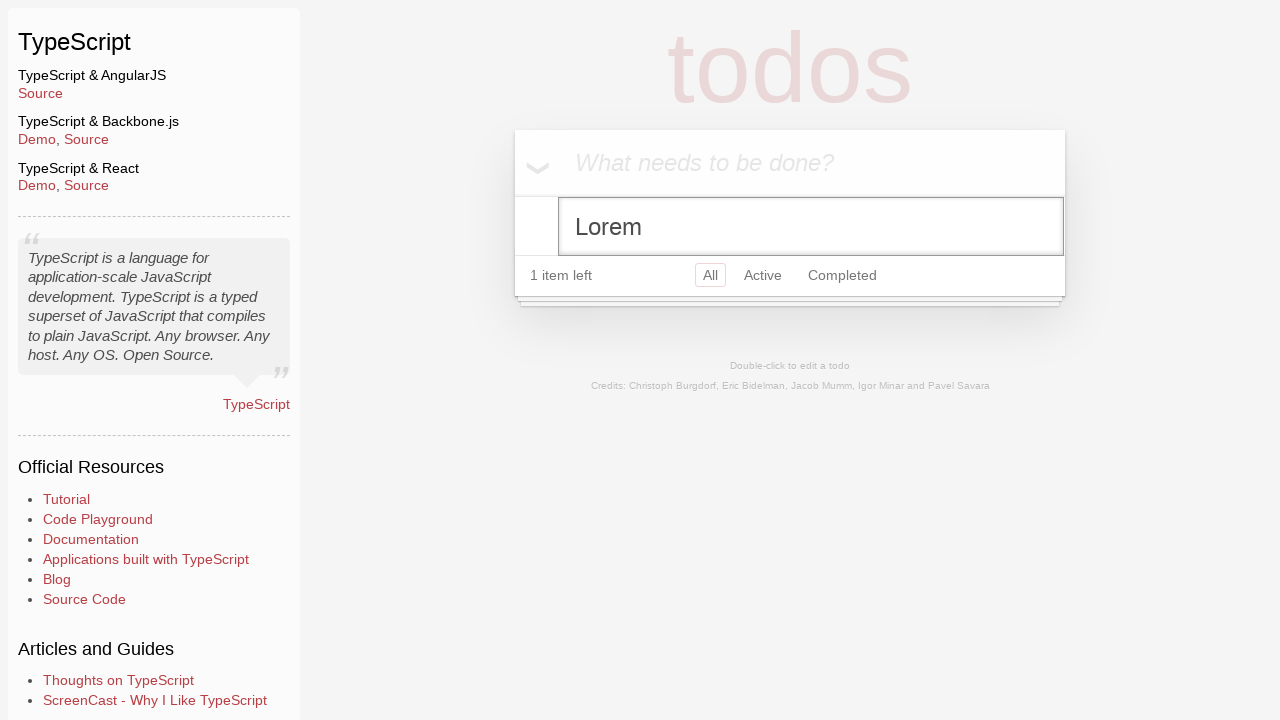